Navigates to Fox News homepage and clicks on the Flipboard social icon in the footer

Starting URL: https://www.foxnews.com/

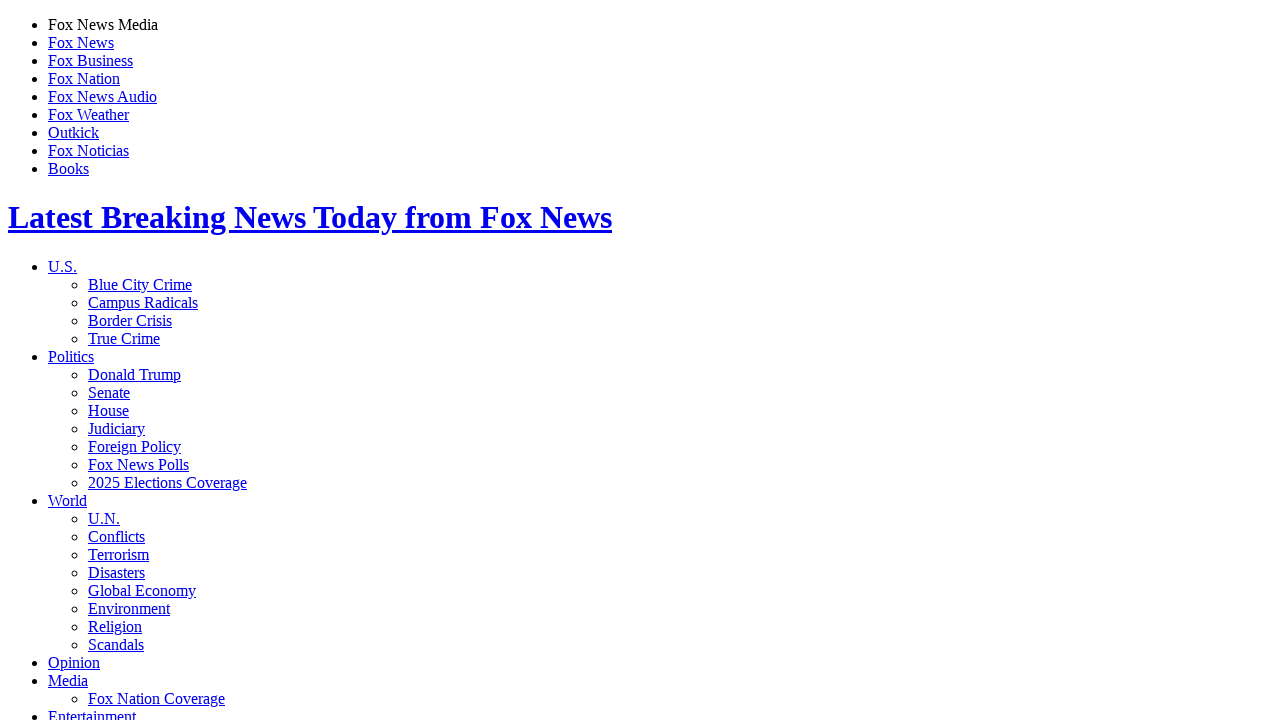

Navigated to Fox News homepage
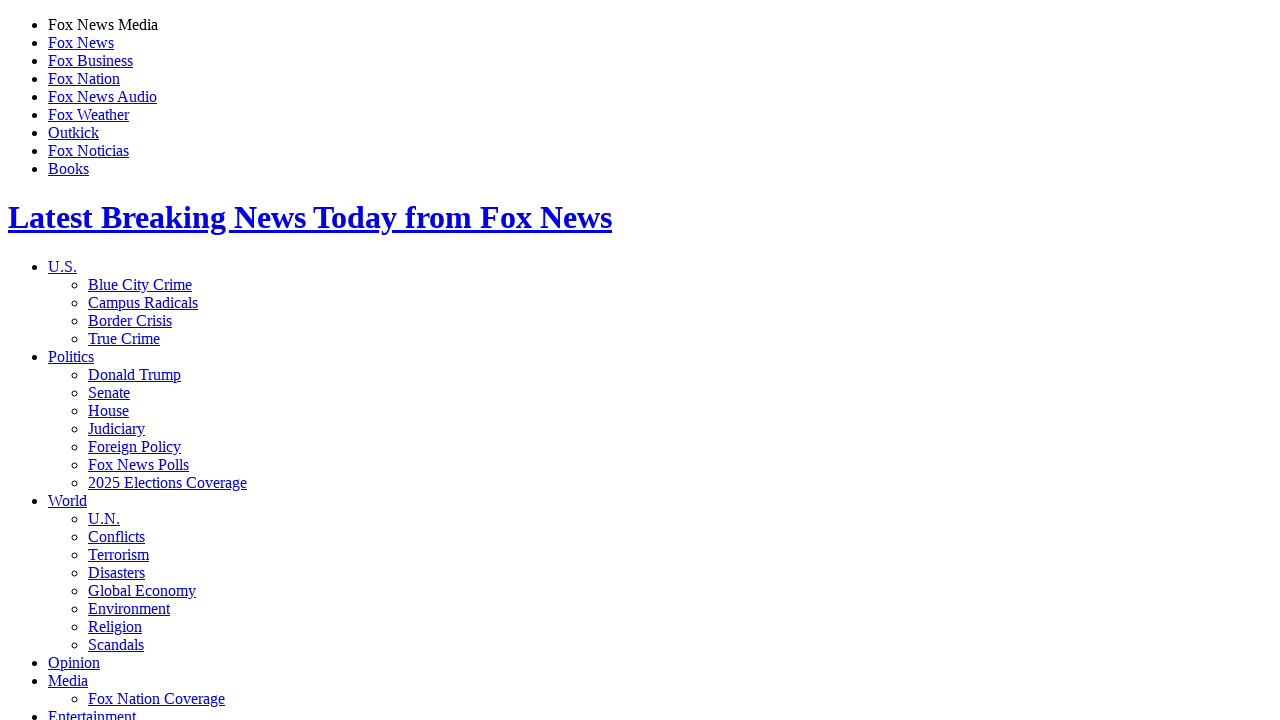

Clicked on Flipboard social icon in footer at (79, 360) on xpath=//*[@id='wrapper']/footer/div[2]/div[1]/ul/li[3]/a
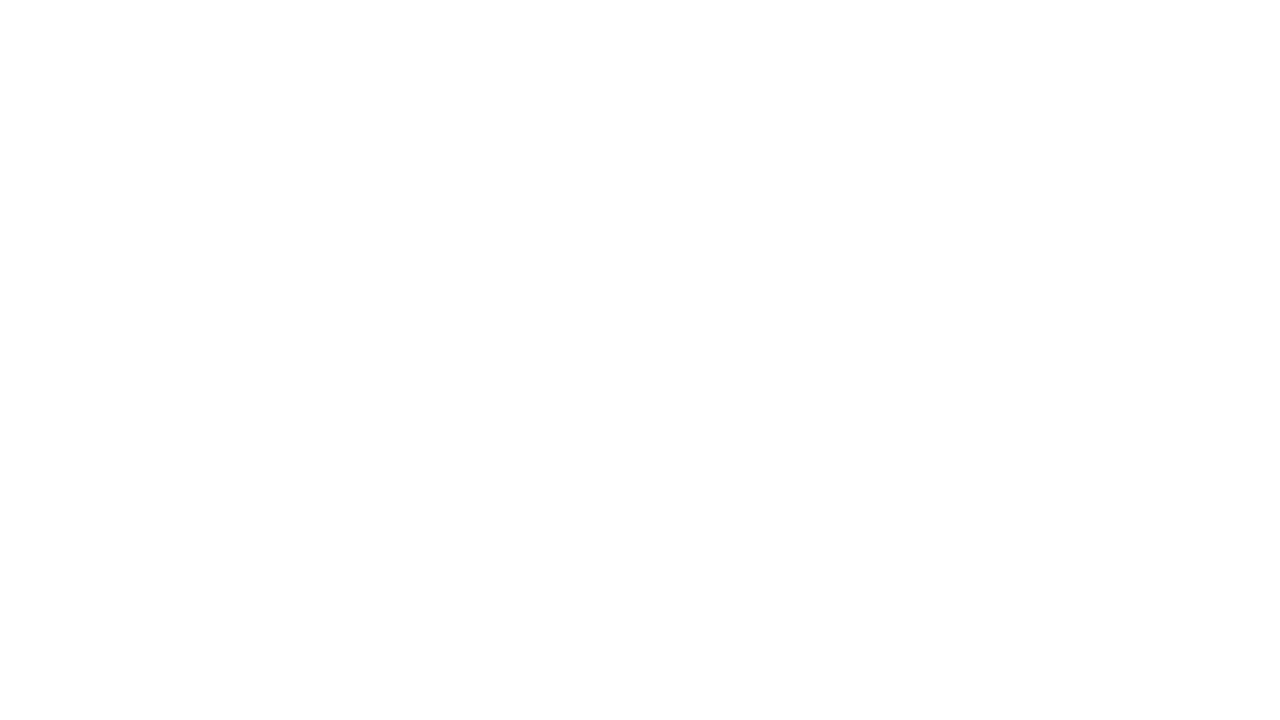

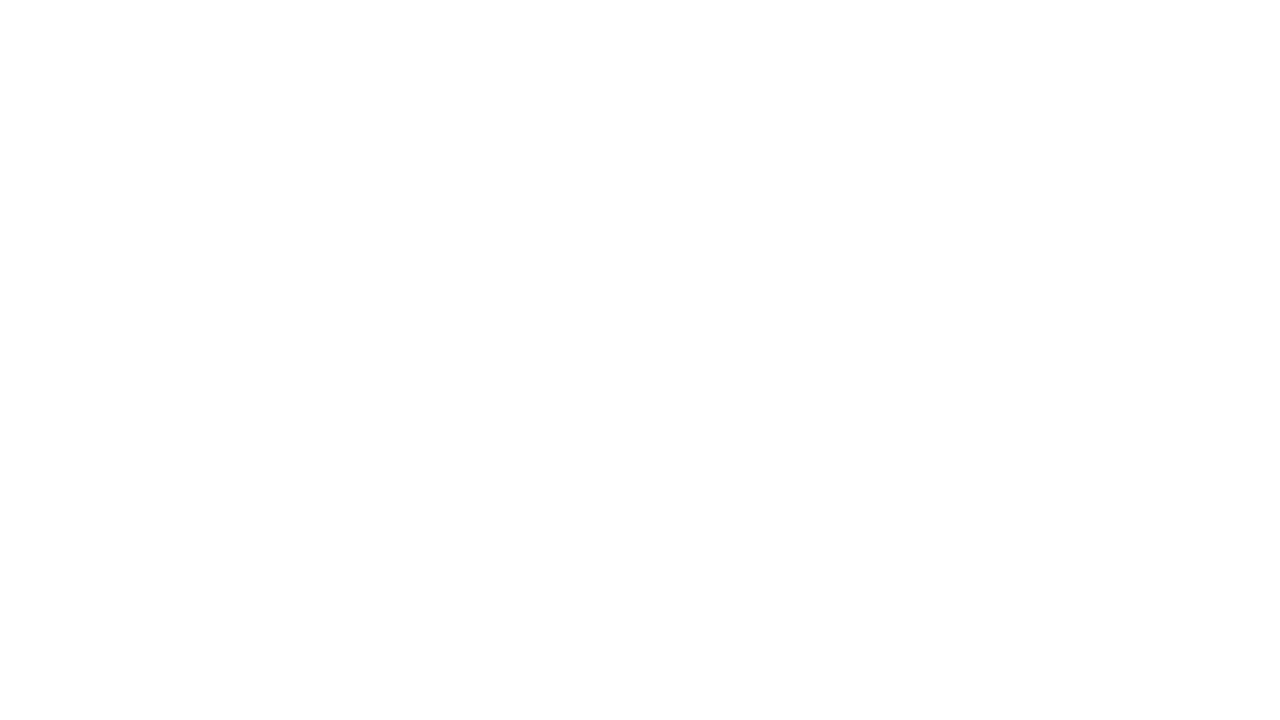